Tests sorting the Due column in descending order by clicking the column header twice and verifying the values are sorted in reverse order.

Starting URL: http://the-internet.herokuapp.com/tables

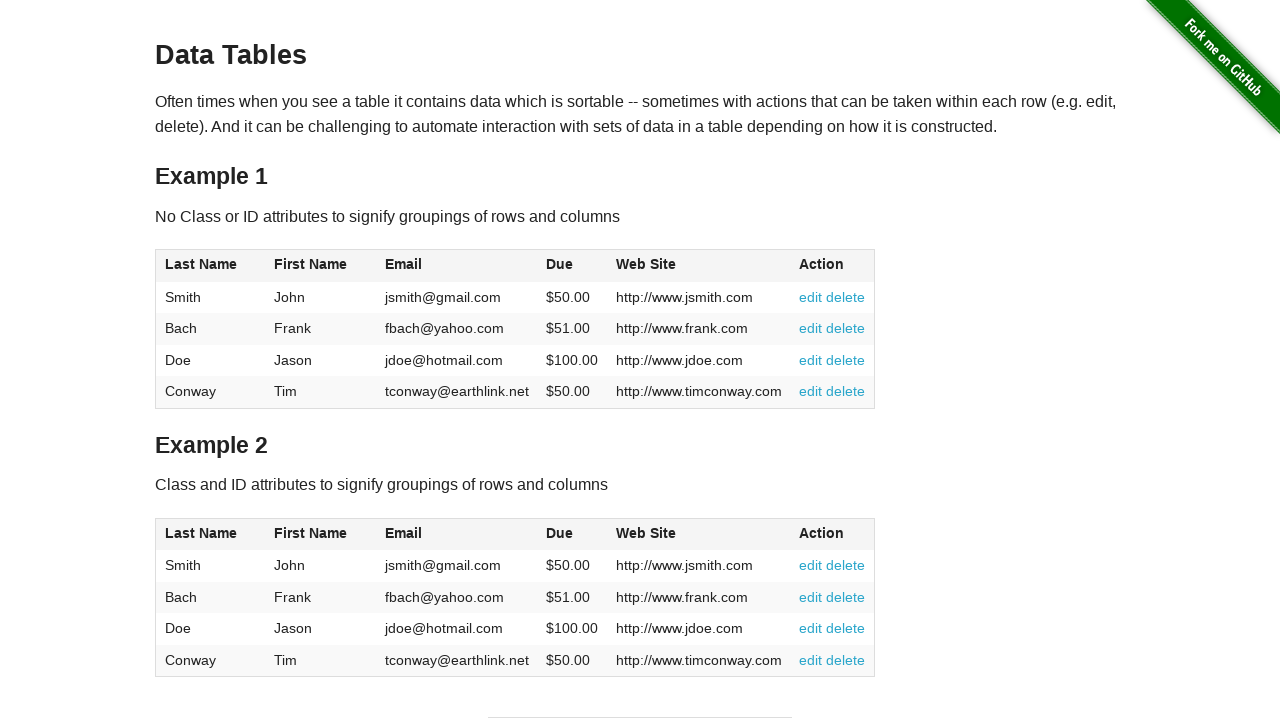

Clicked Due column header (4th column) first time for ascending sort at (572, 266) on #table1 thead tr th:nth-child(4)
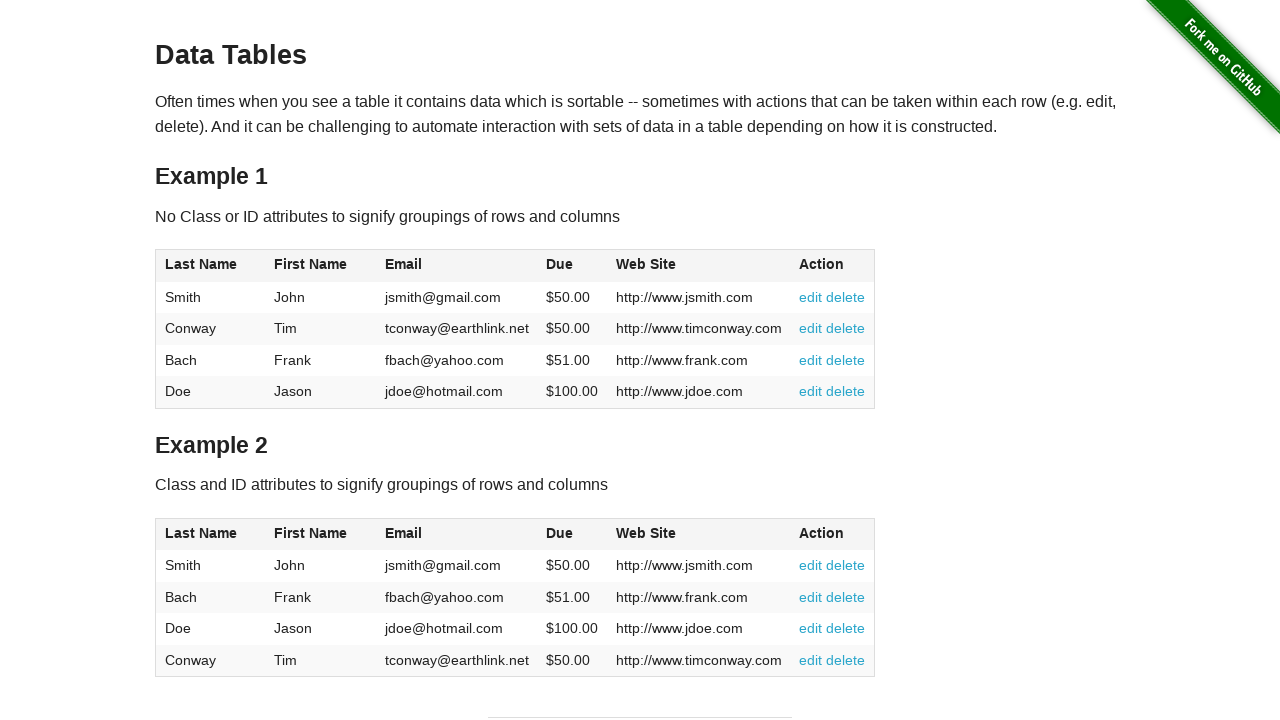

Clicked Due column header second time to sort in descending order at (572, 266) on #table1 thead tr th:nth-child(4)
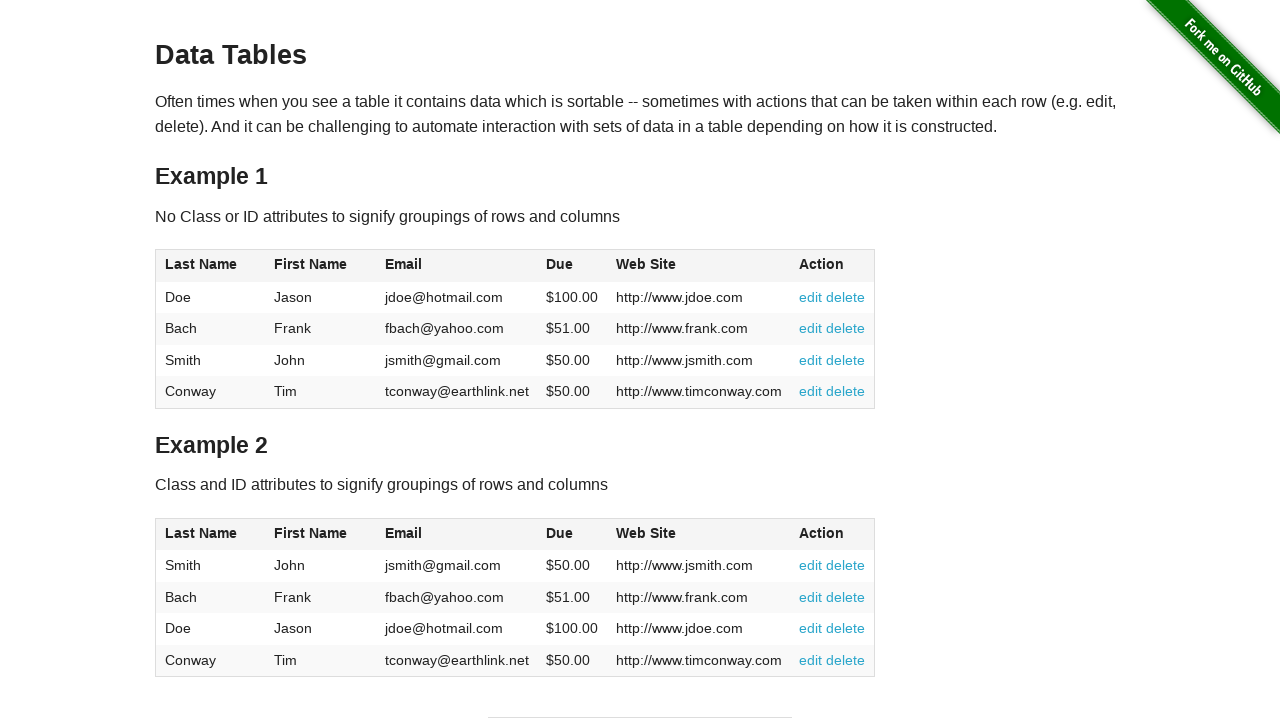

Table sorted and Due column values loaded
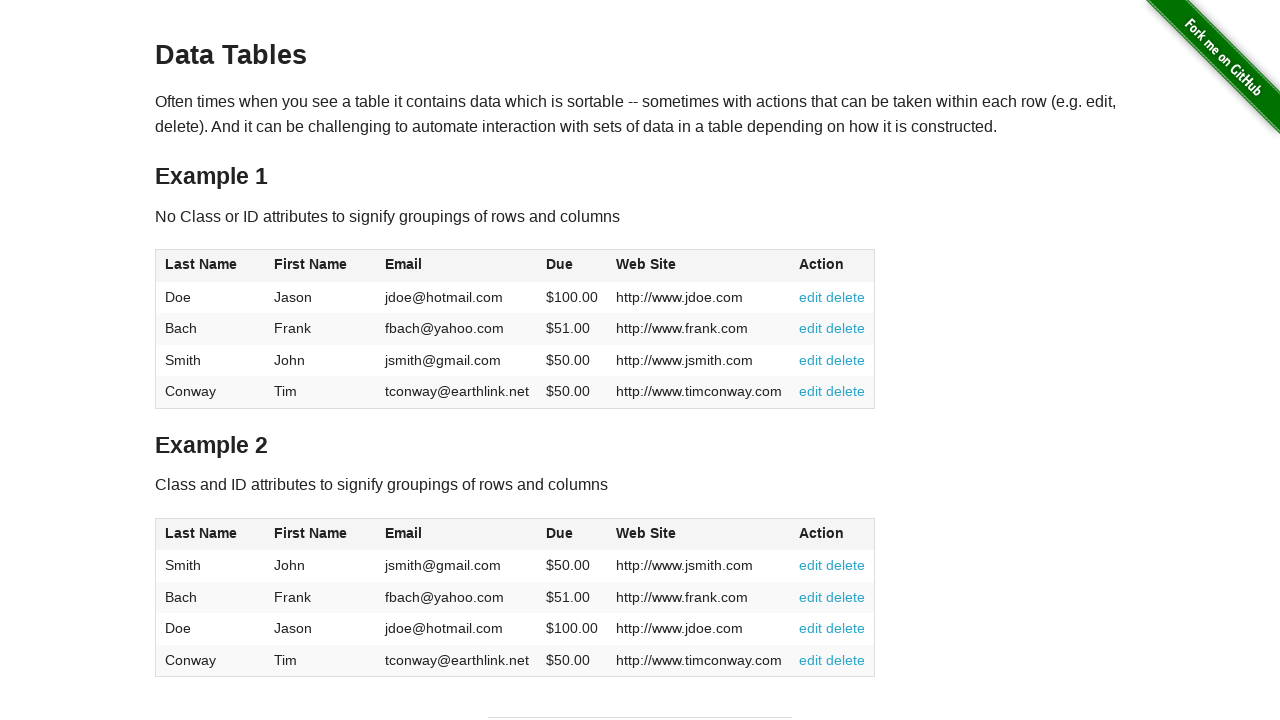

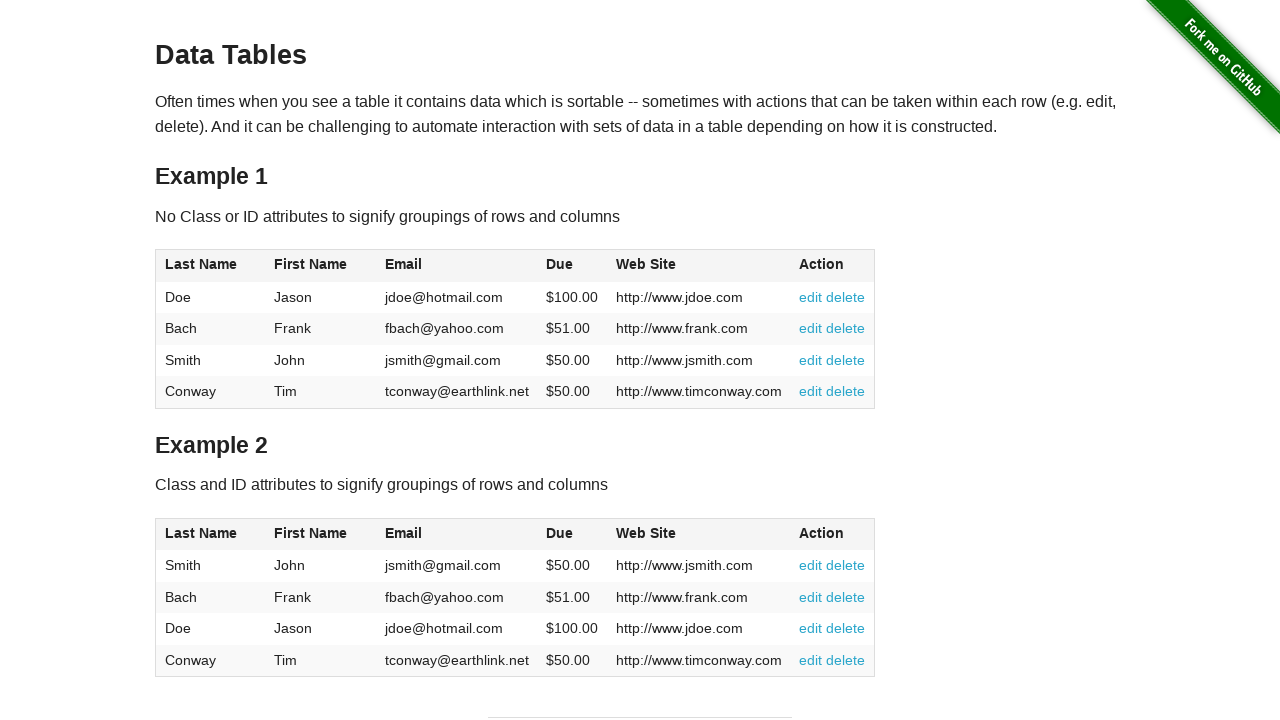